Tests right-click (context click) functionality on a demo page by performing a context click on a button element

Starting URL: https://swisnl.github.io/jQuery-contextMenu/demo.html

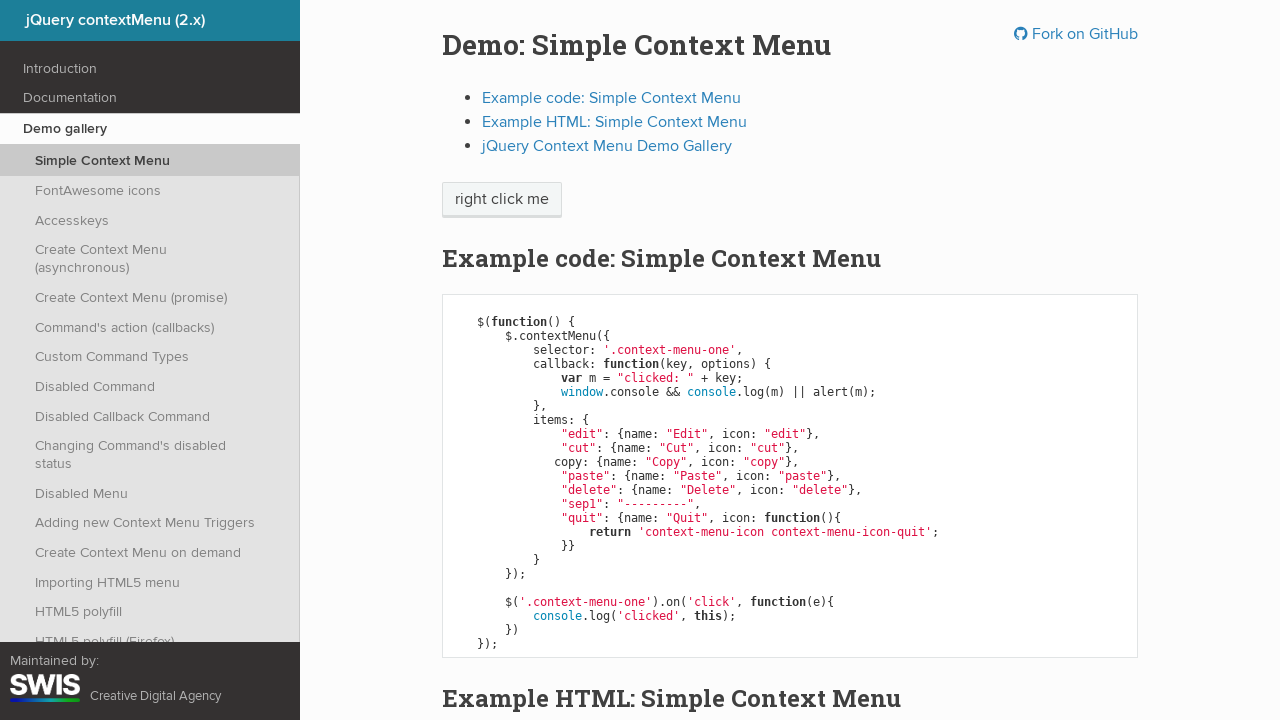

Located context menu trigger button element
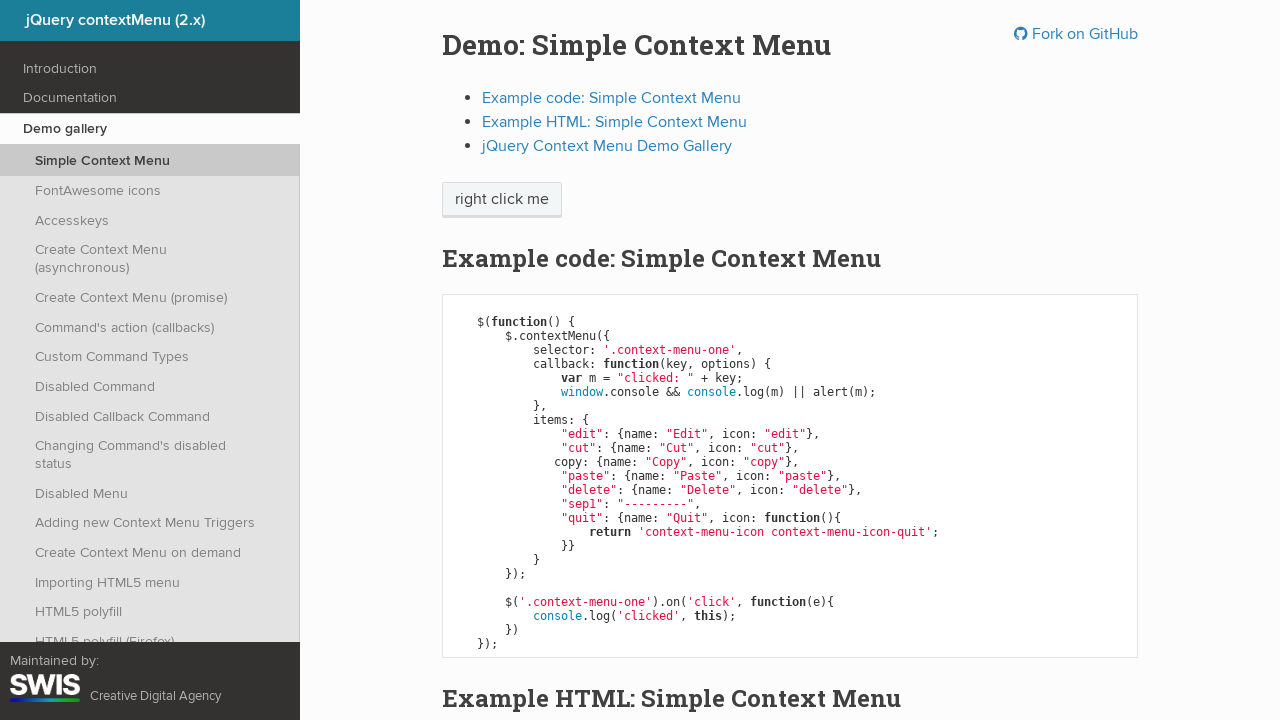

Performed right-click (context click) on the button at (502, 200) on xpath=//html/body/div/section/div/div/div/p/span
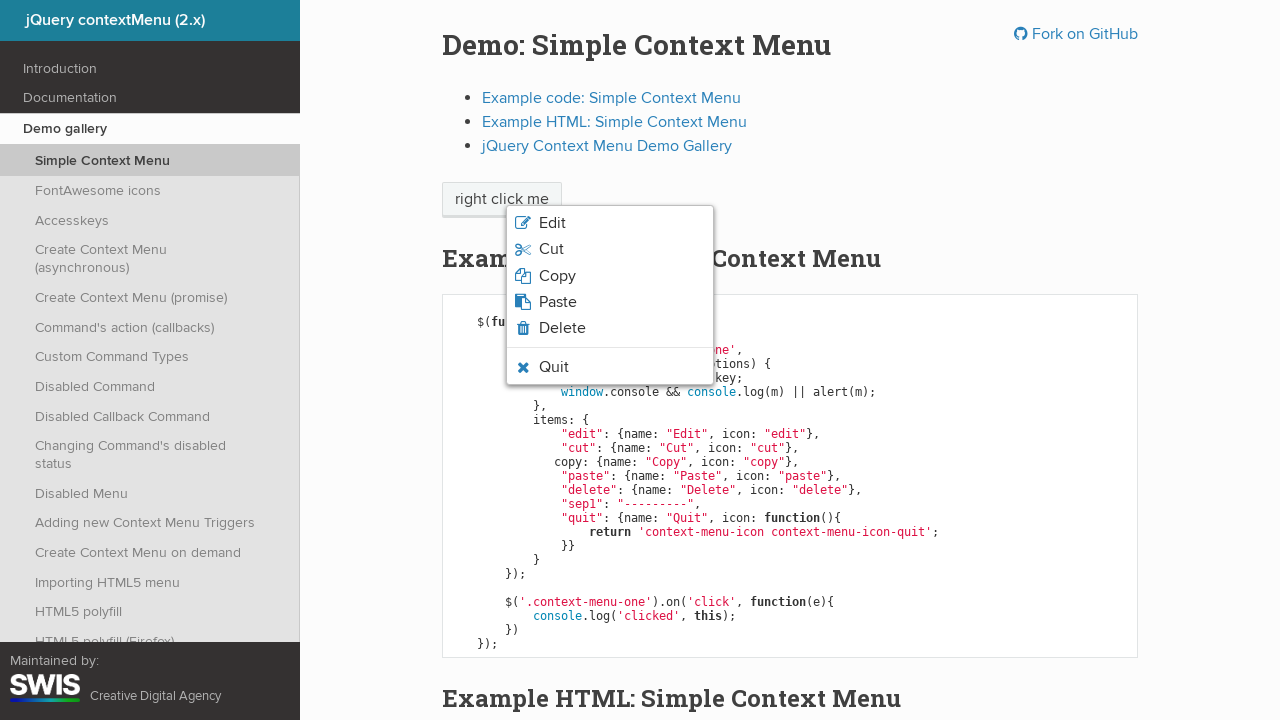

Context menu appeared and became visible
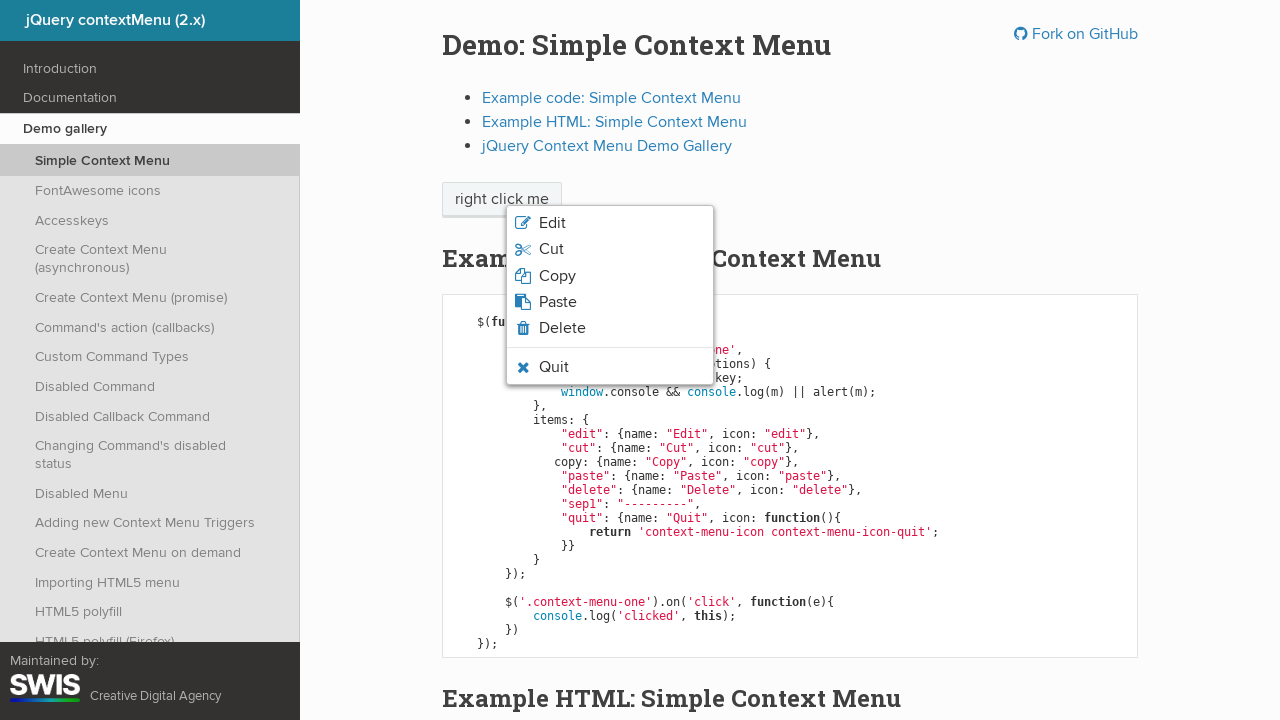

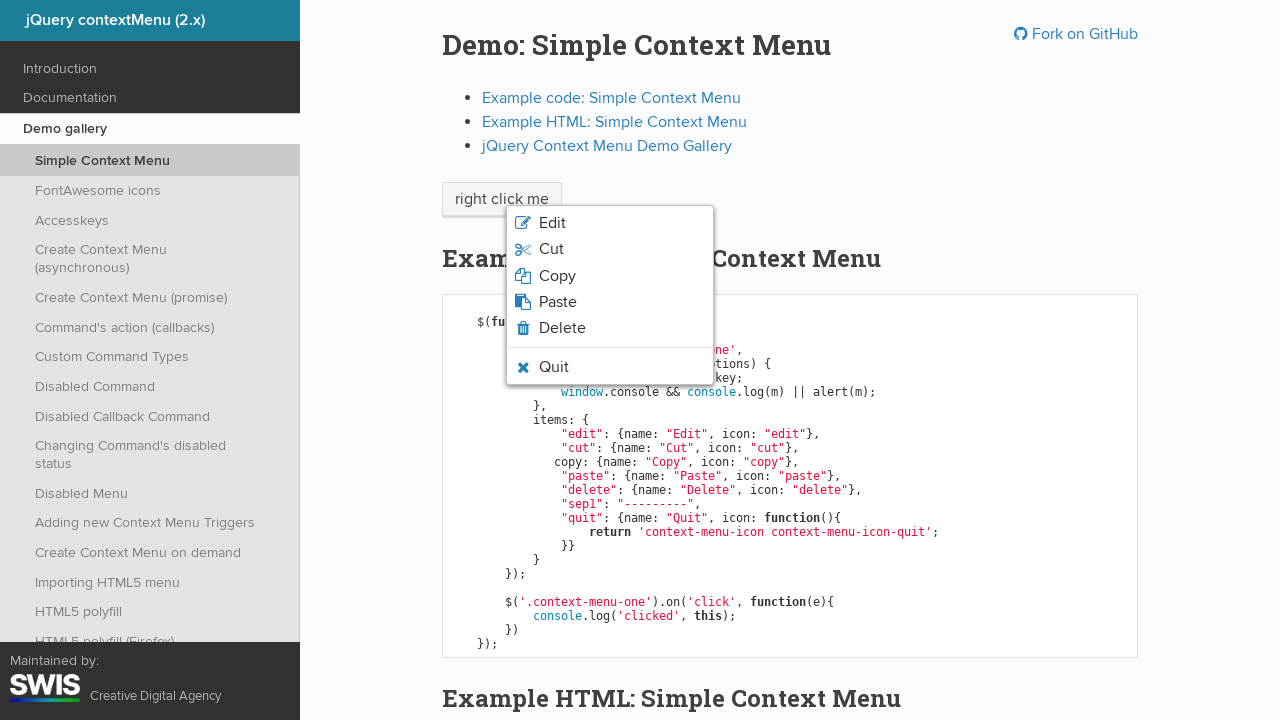